Tests navigation flow on an e-commerce site by clicking on the sign-in link, then the create account link, and finally returning to the home page via the logo.

Starting URL: https://mystore-testlab.coderslab.pl/index.php

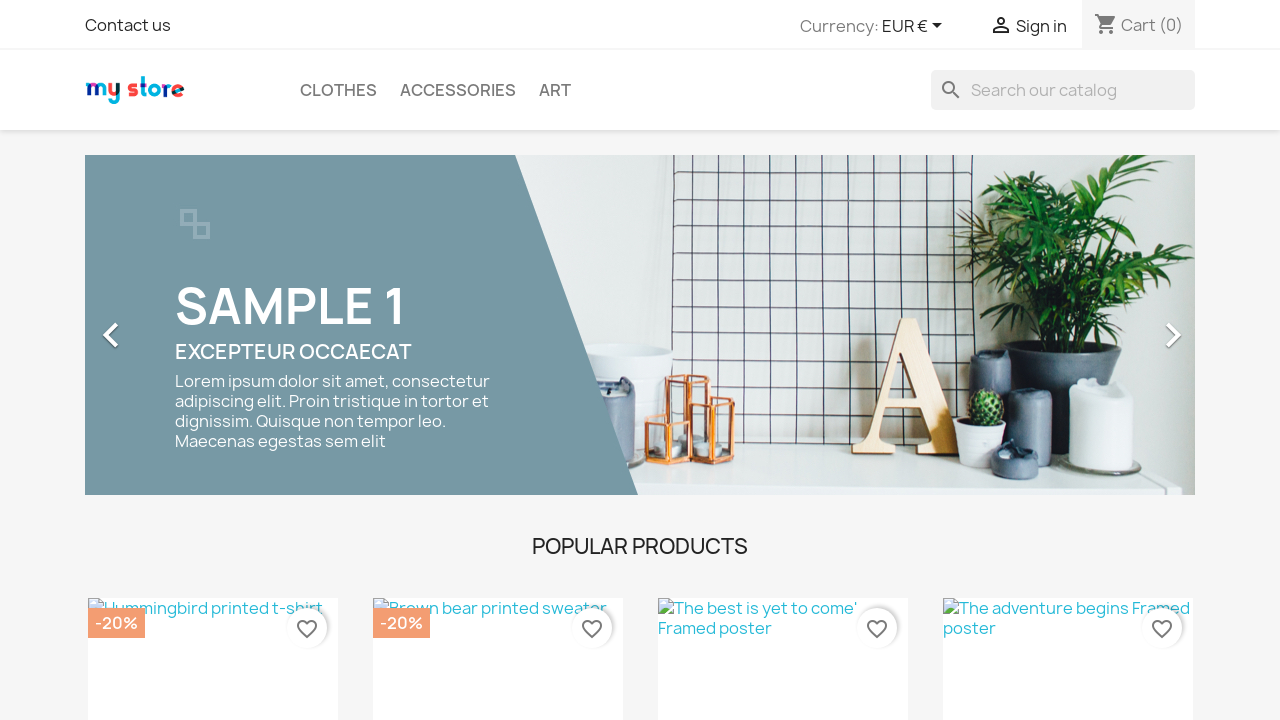

Clicked on sign-in link at (1028, 27) on .user-info
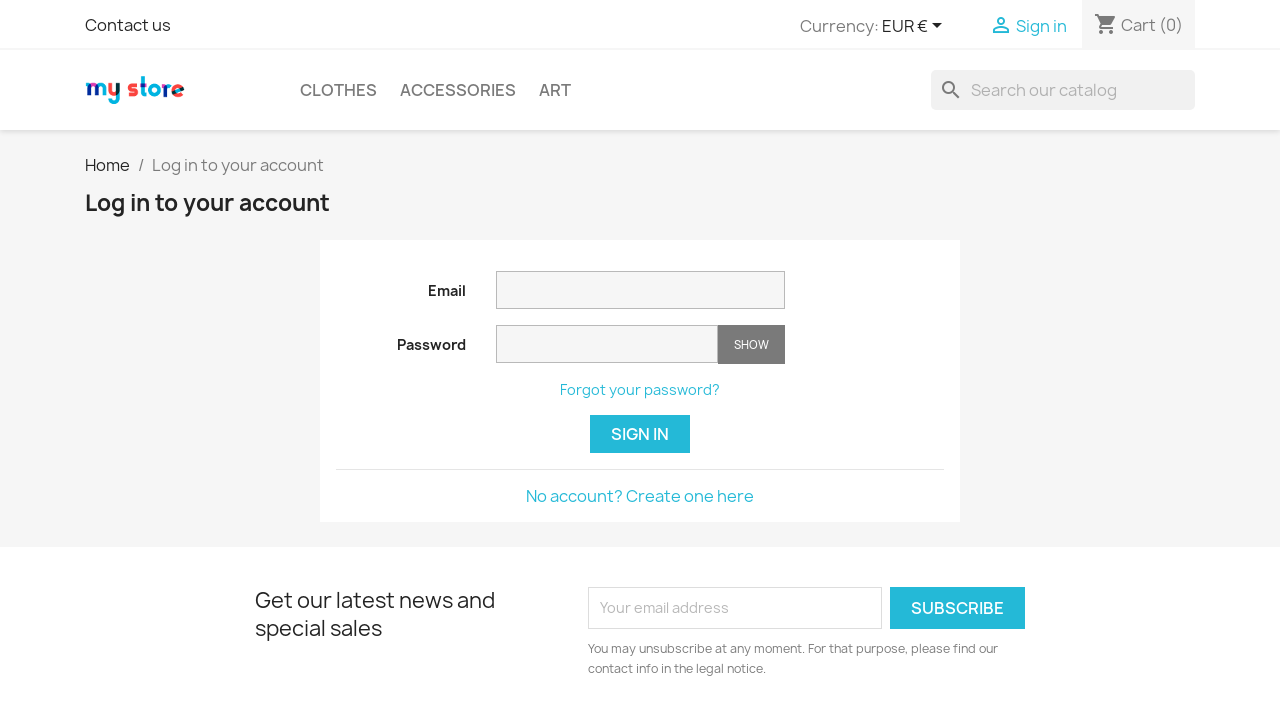

Sign-in page loaded
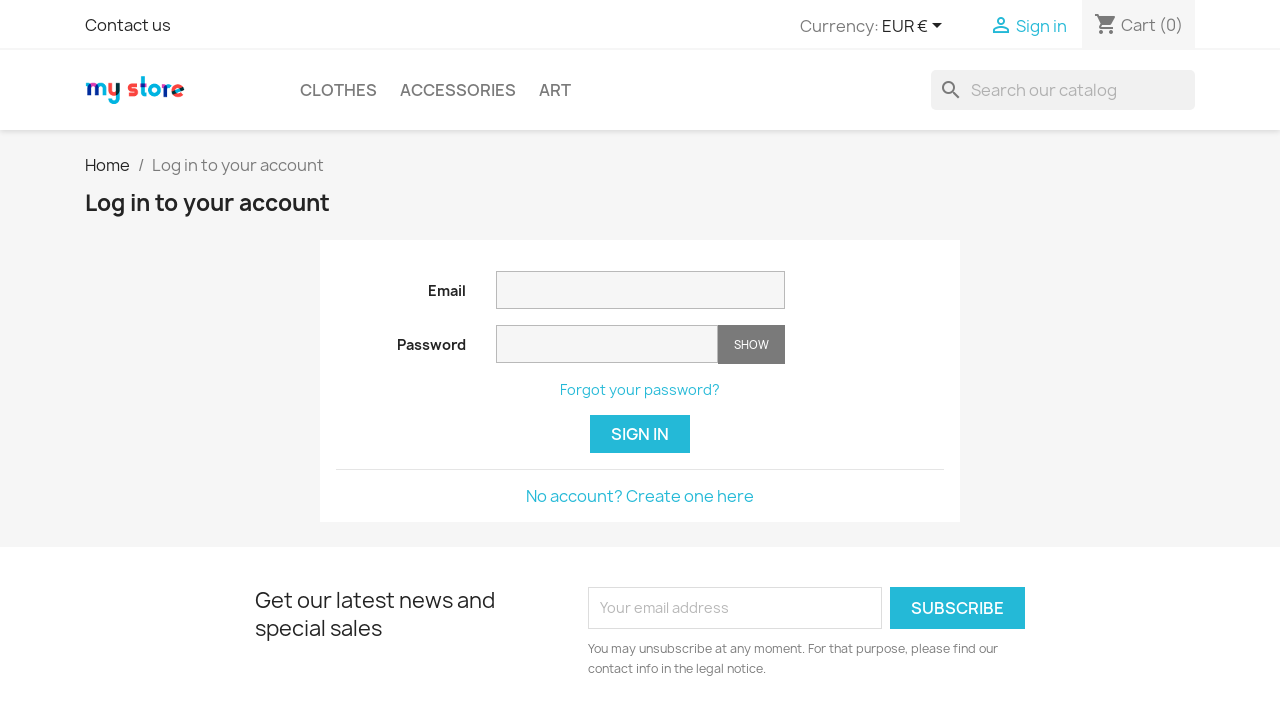

Clicked on create account link at (640, 496) on .no-account
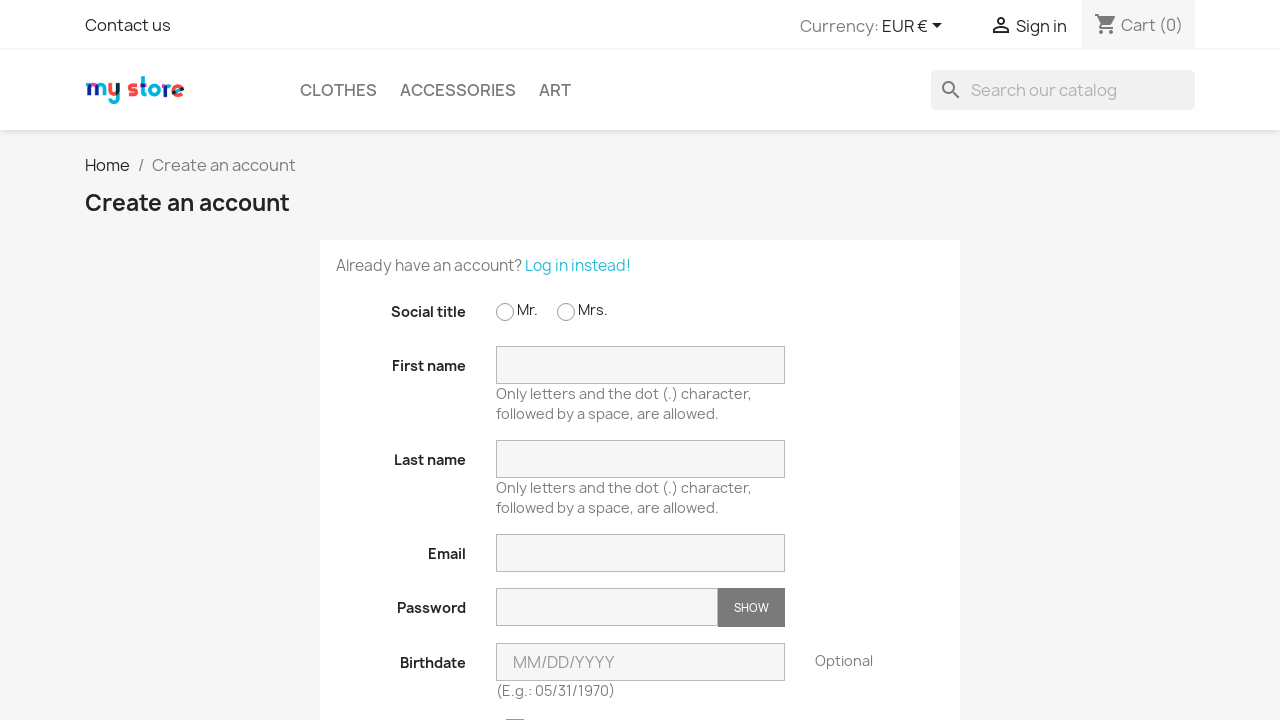

Clicked on home logo to return to homepage at (165, 90) on #_desktop_logo
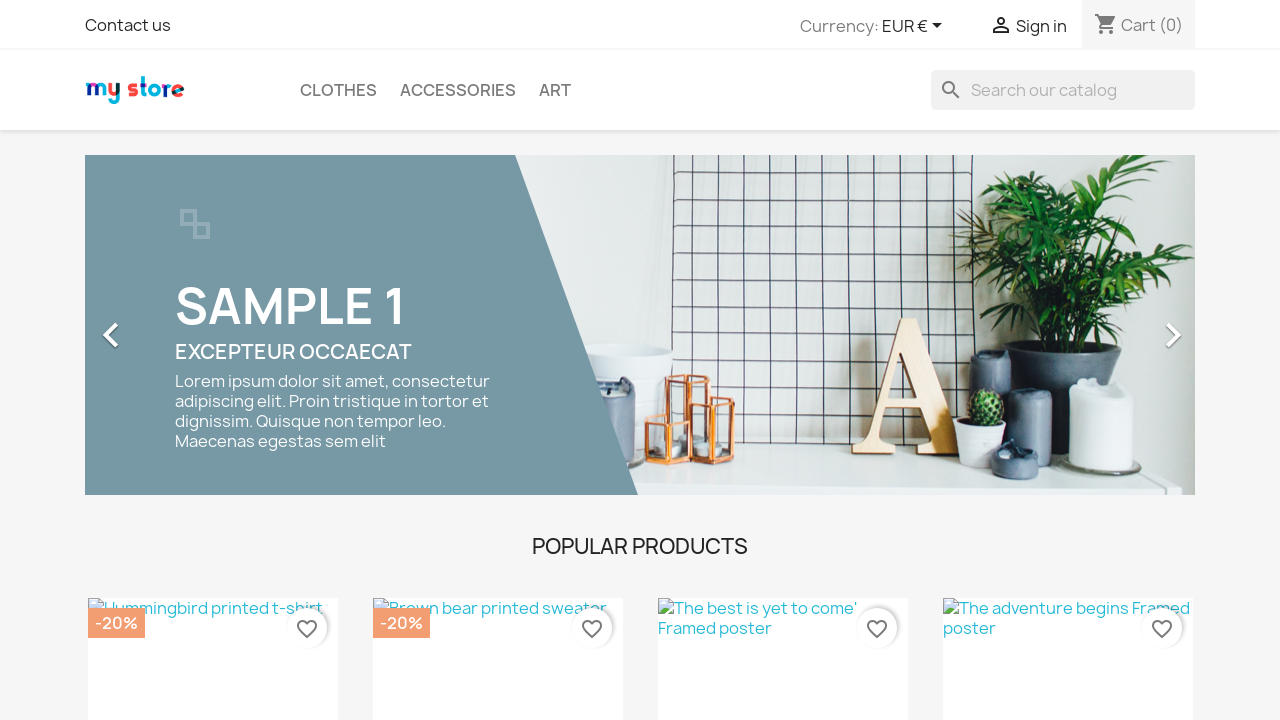

Homepage loaded
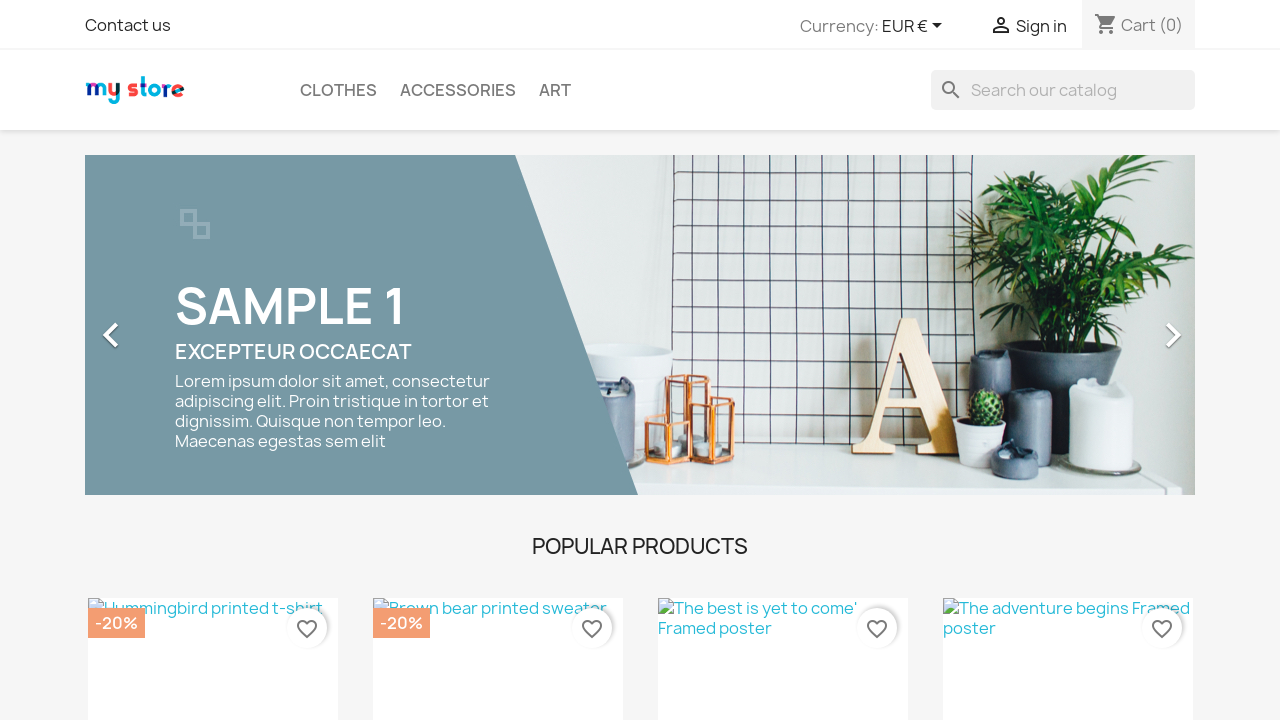

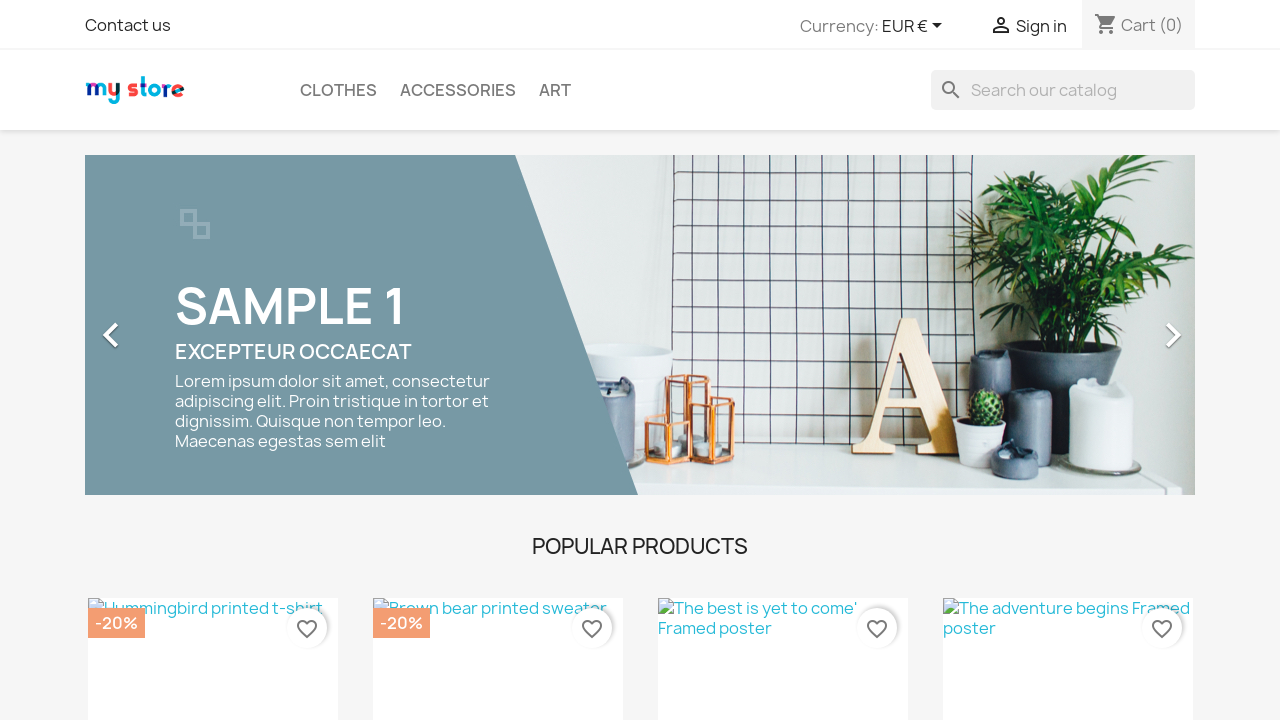